Tests adding todo items to the list by filling the input field and pressing Enter, then verifying the items appear in the list

Starting URL: https://demo.playwright.dev/todomvc

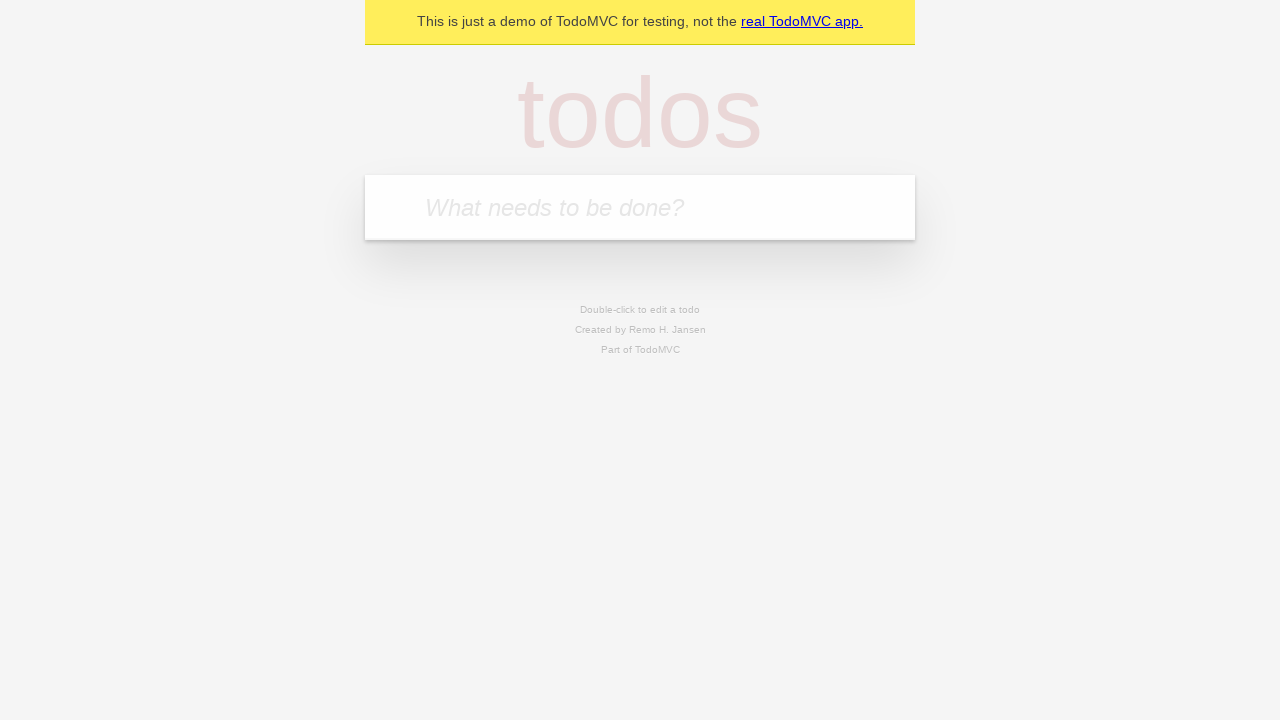

Filled todo input field with 'buy some cheese' on internal:attr=[placeholder="What needs to be done?"i]
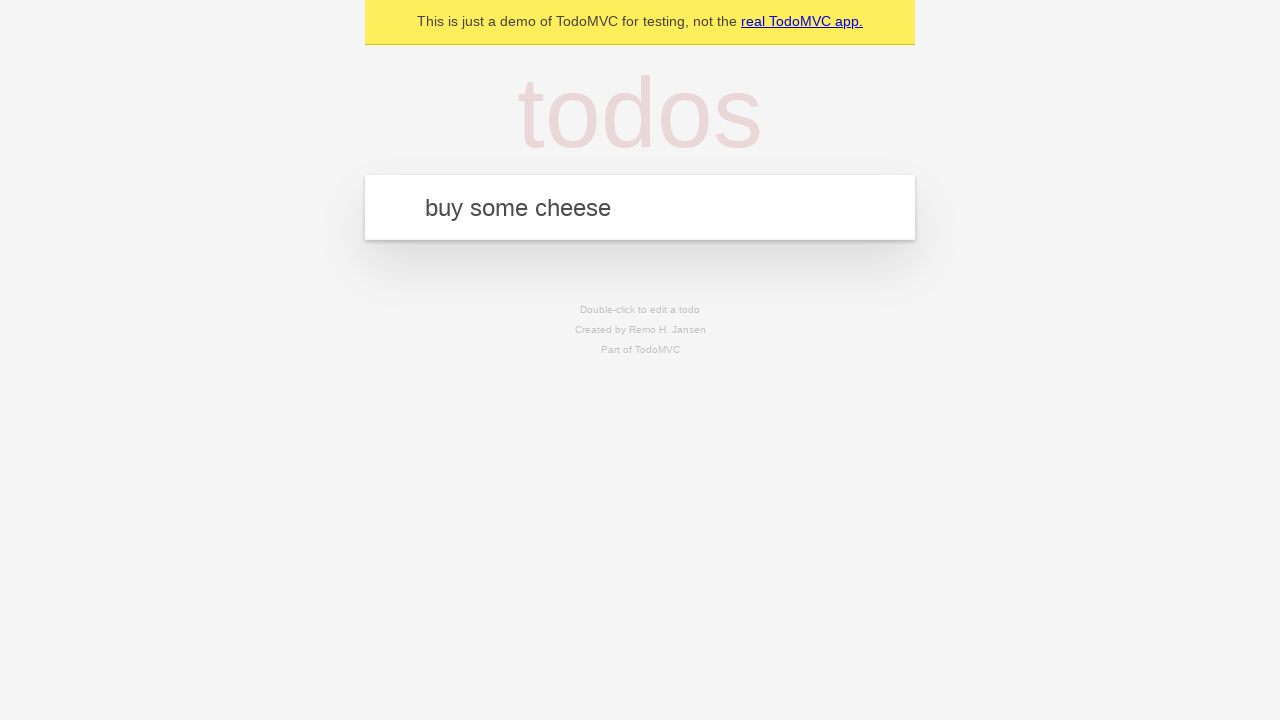

Pressed Enter to add first todo item on internal:attr=[placeholder="What needs to be done?"i]
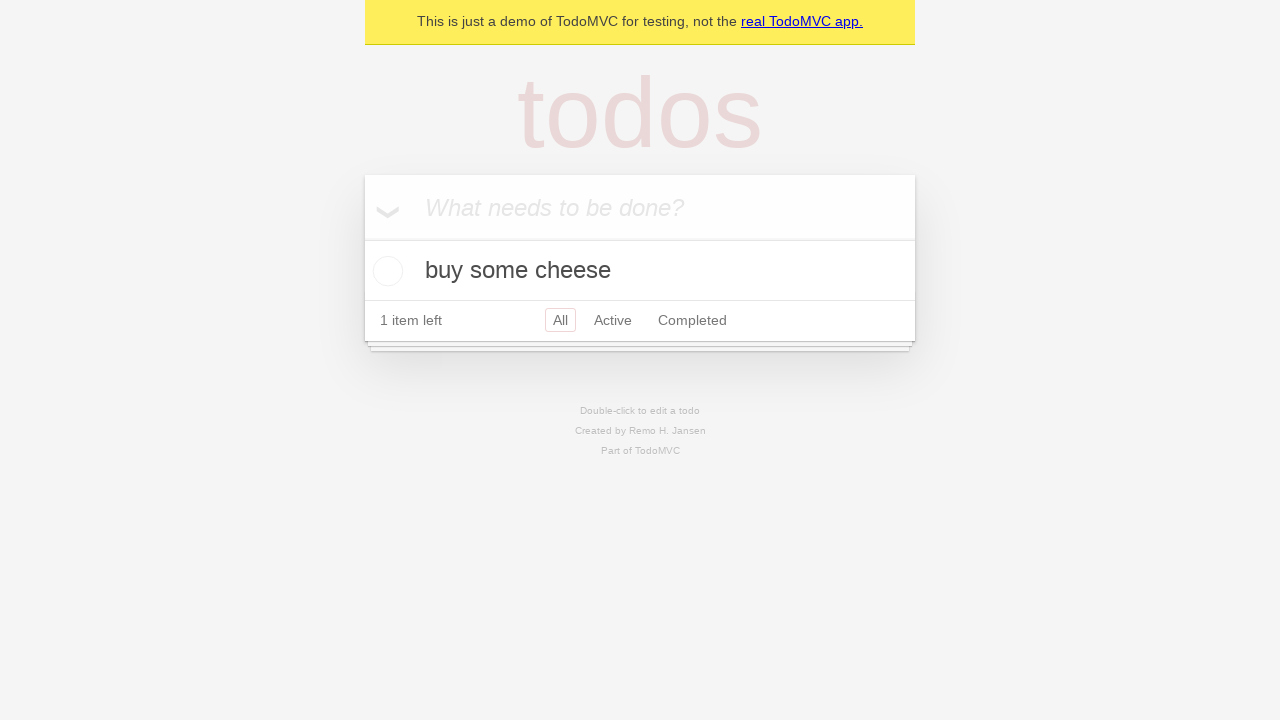

First todo item appeared in the list
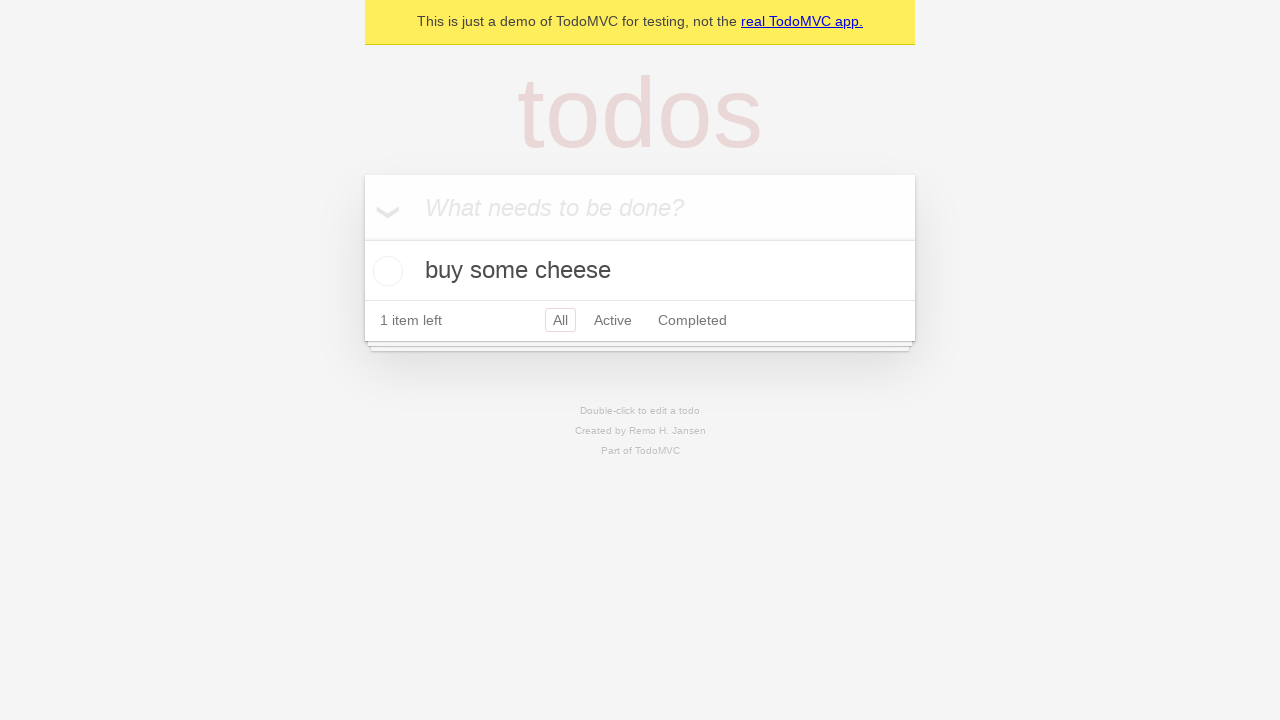

Filled todo input field with 'feed the cat' on internal:attr=[placeholder="What needs to be done?"i]
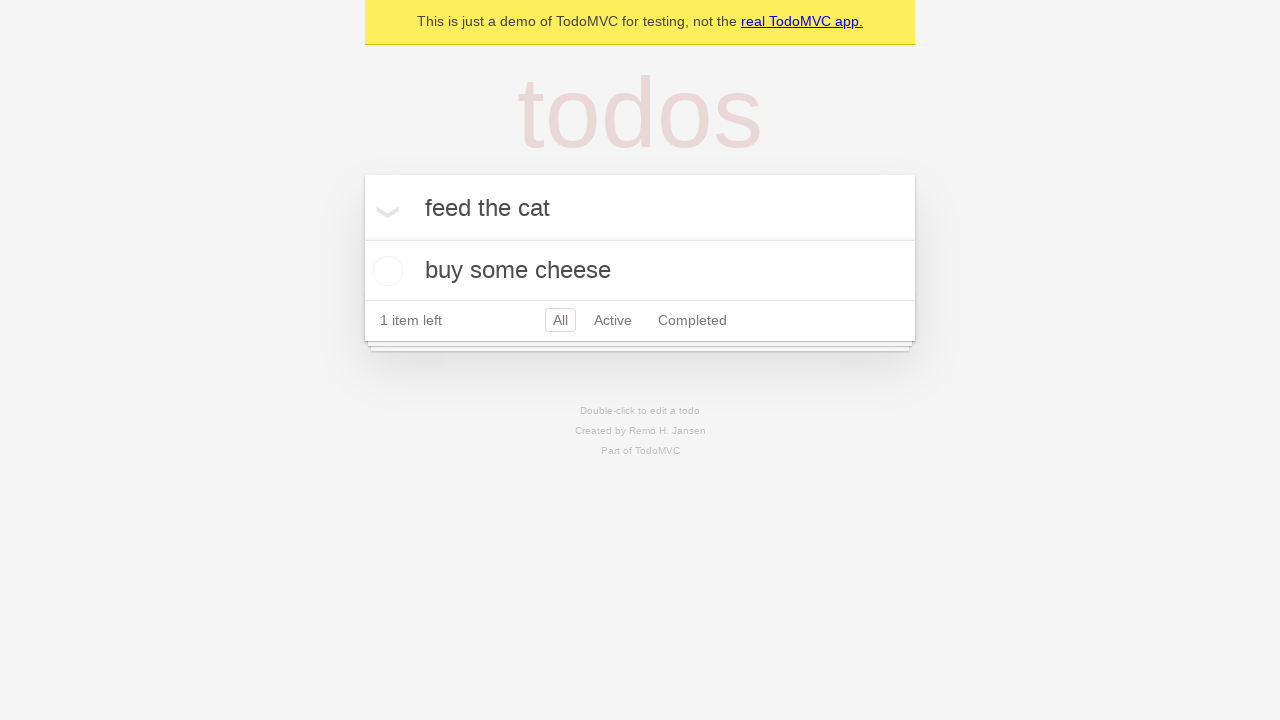

Pressed Enter to add second todo item on internal:attr=[placeholder="What needs to be done?"i]
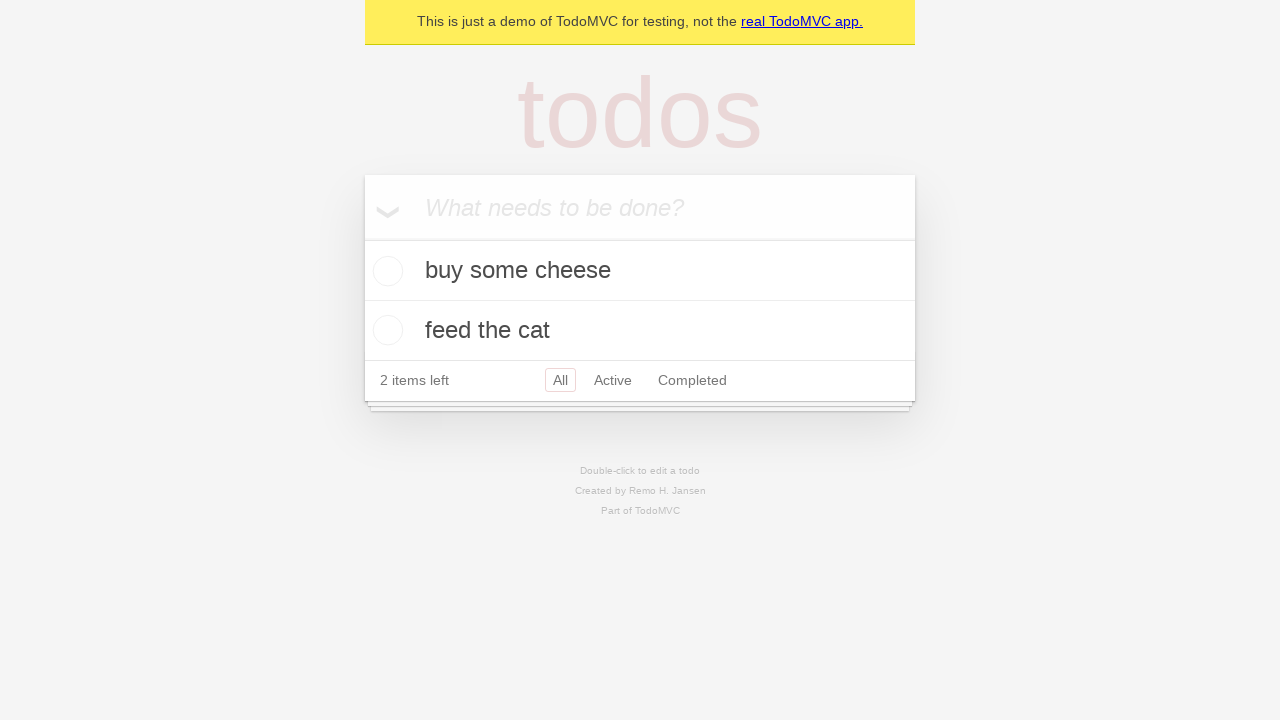

Both todo items are visible in the list
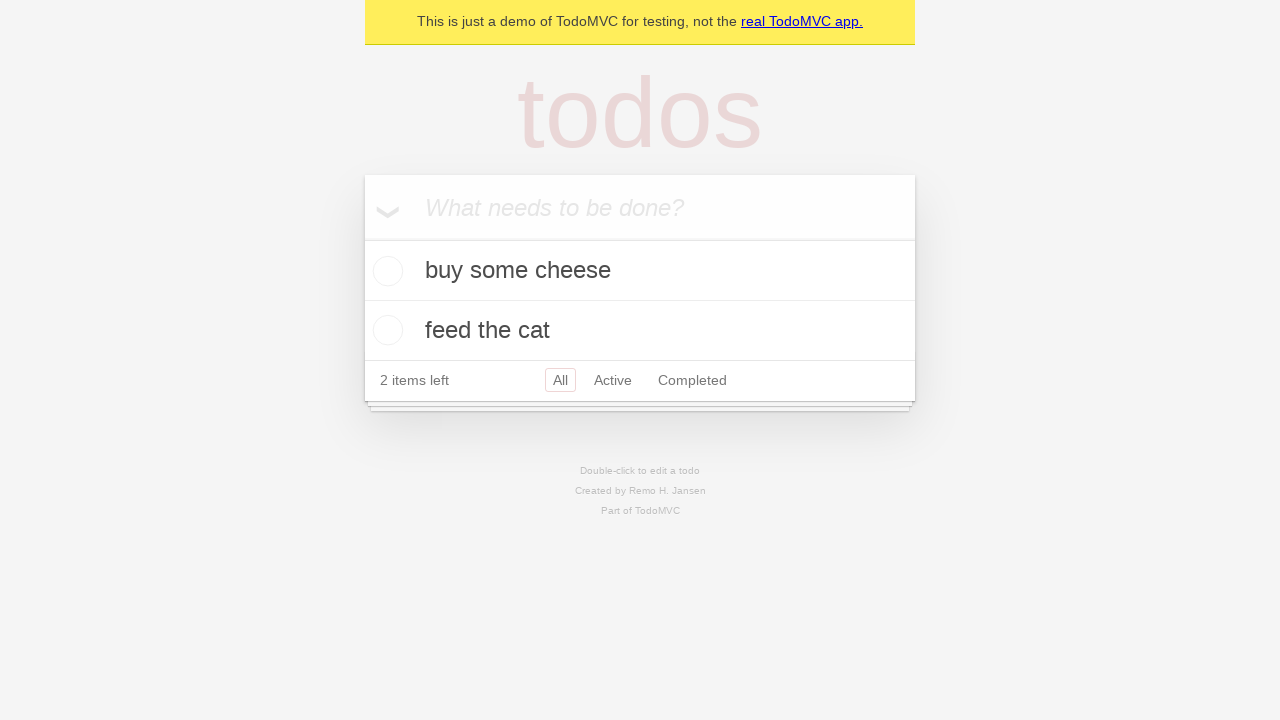

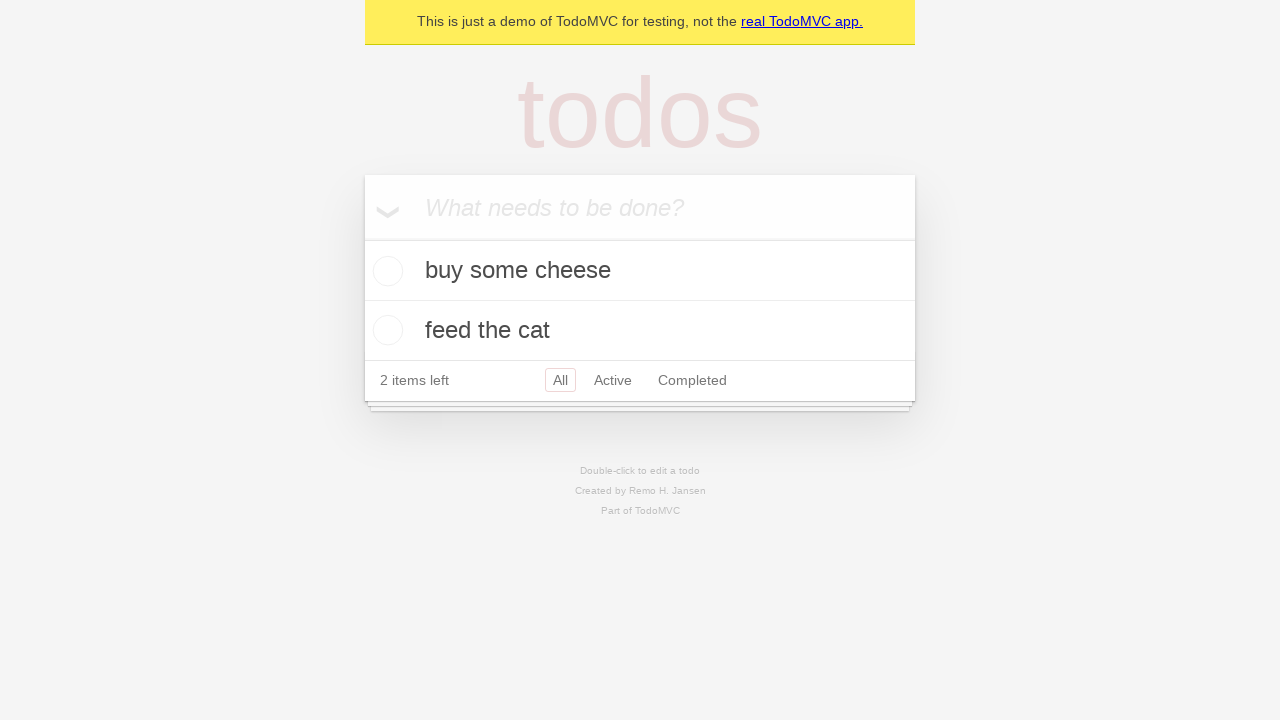